Tests radio button selection functionality by checking if Football is selected by default and then randomly selecting one of the available sports radio buttons

Starting URL: http://samples.gwtproject.org/samples/Showcase/Showcase.html#!CwRadioButton

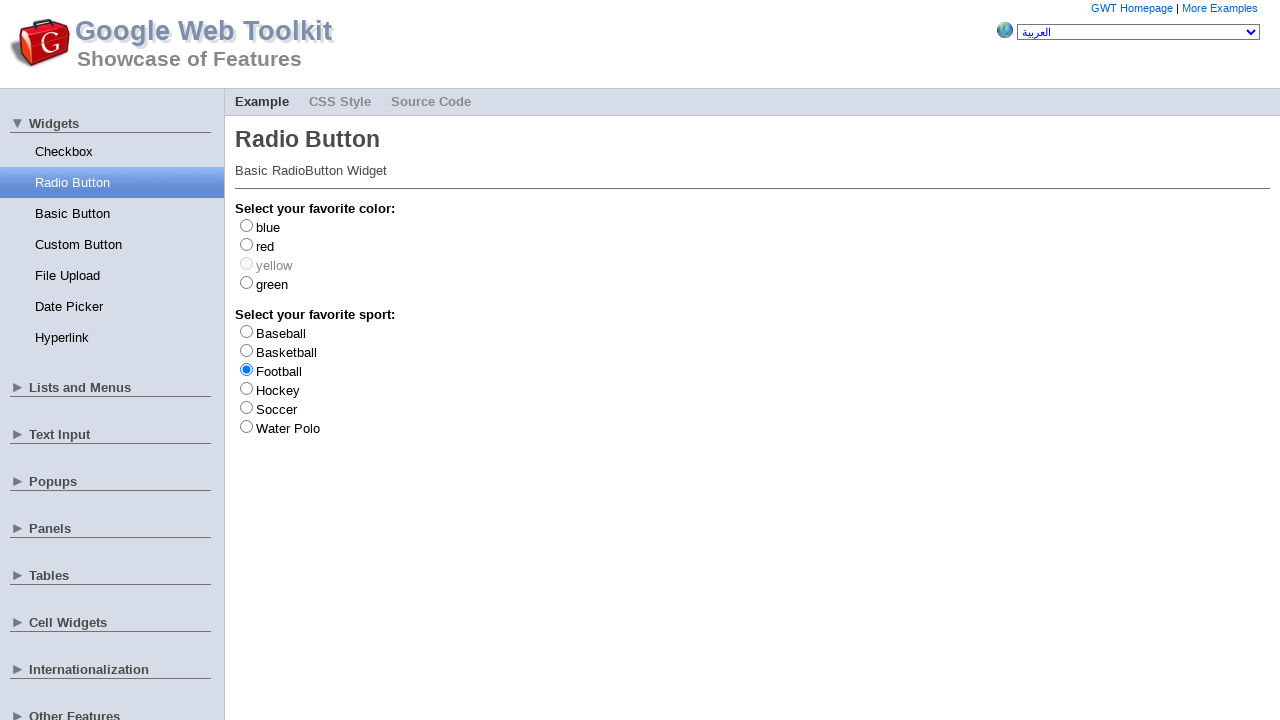

Located Football radio button element
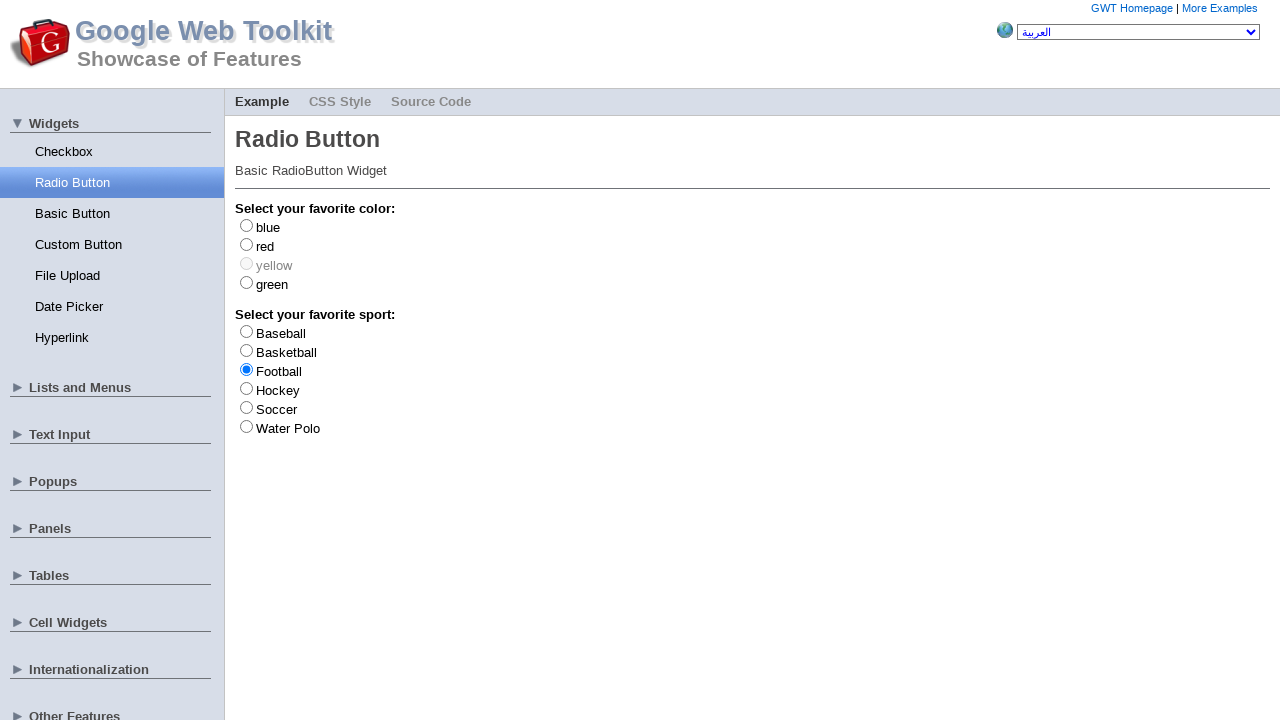

Verified that Football is selected by default
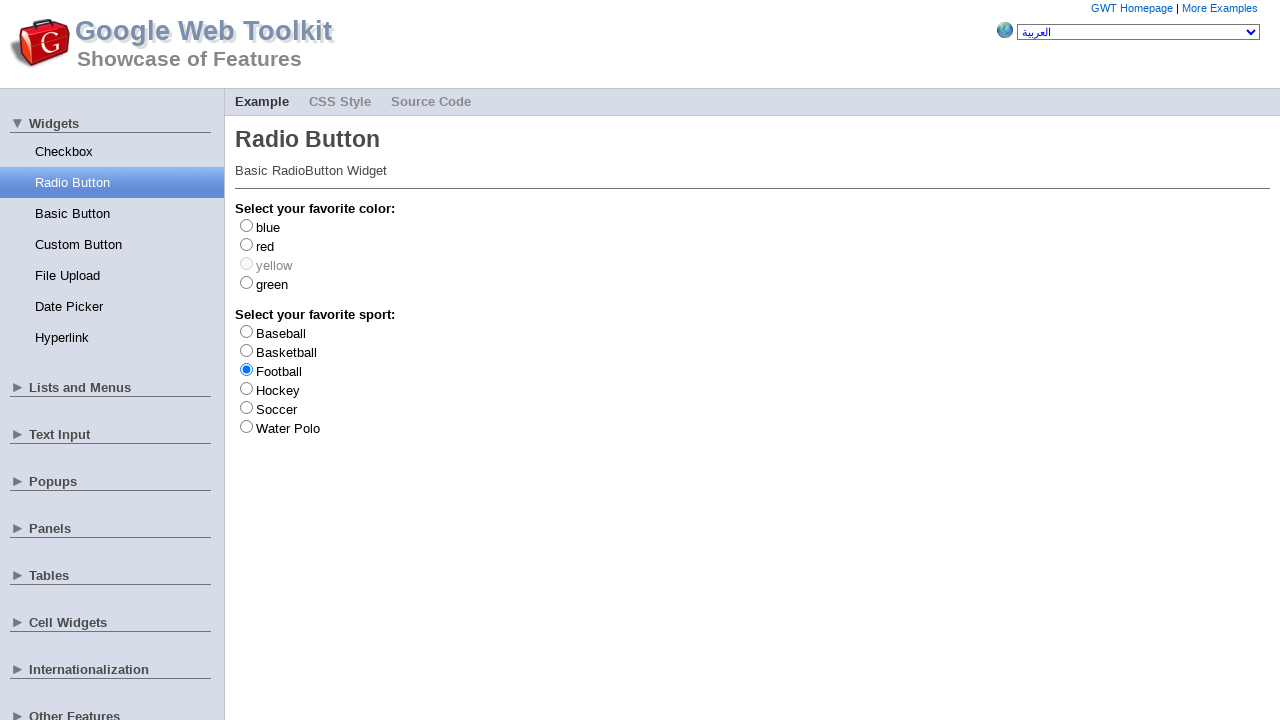

Located Baseball radio button element
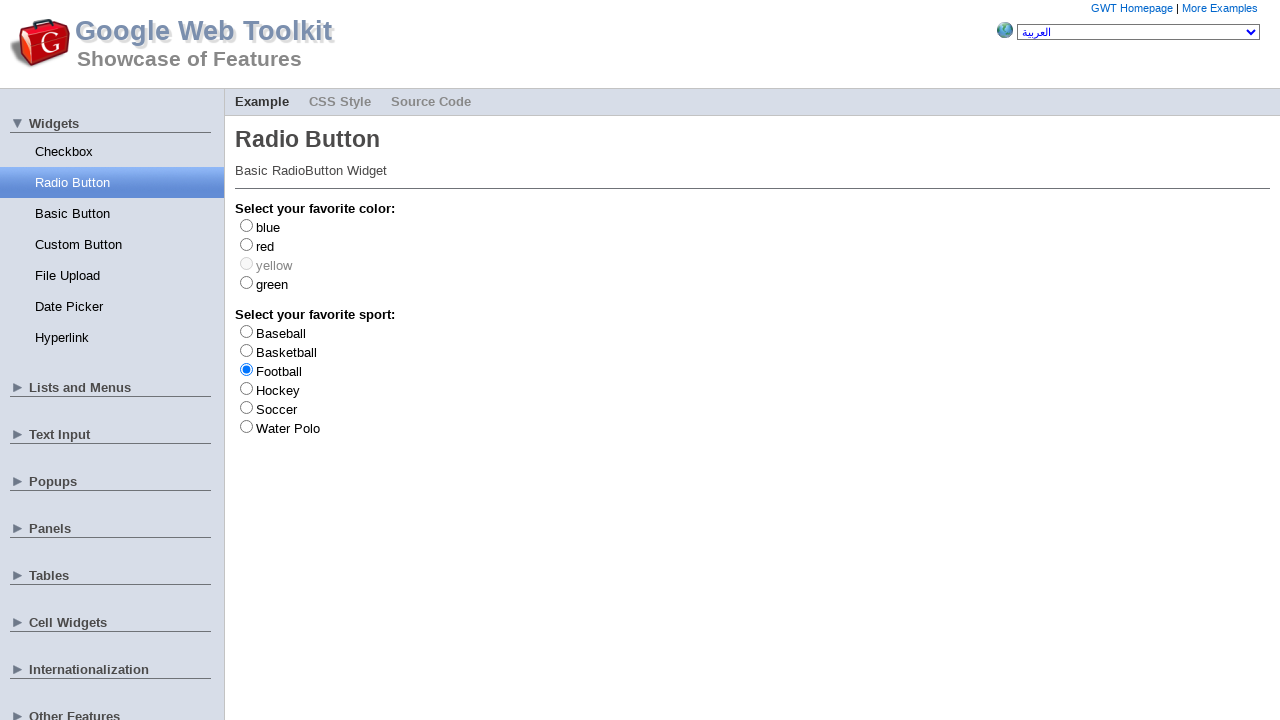

Located Basketball radio button element
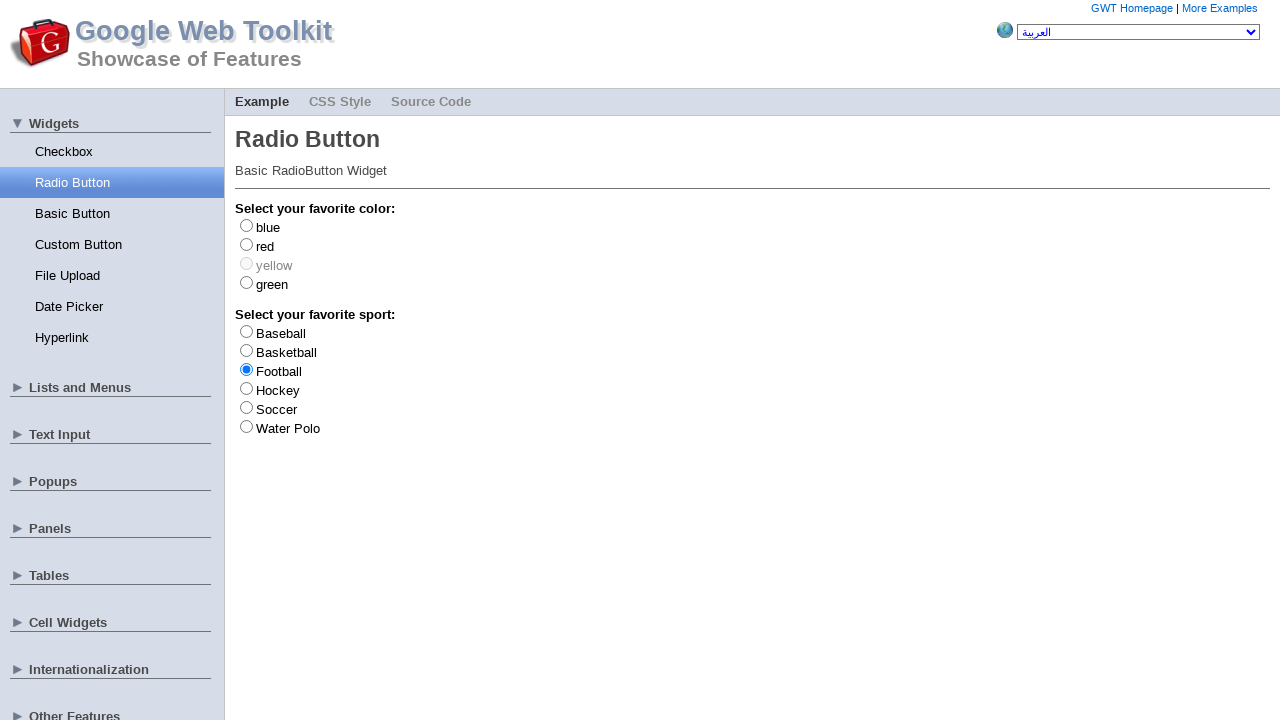

Located Hockey radio button element
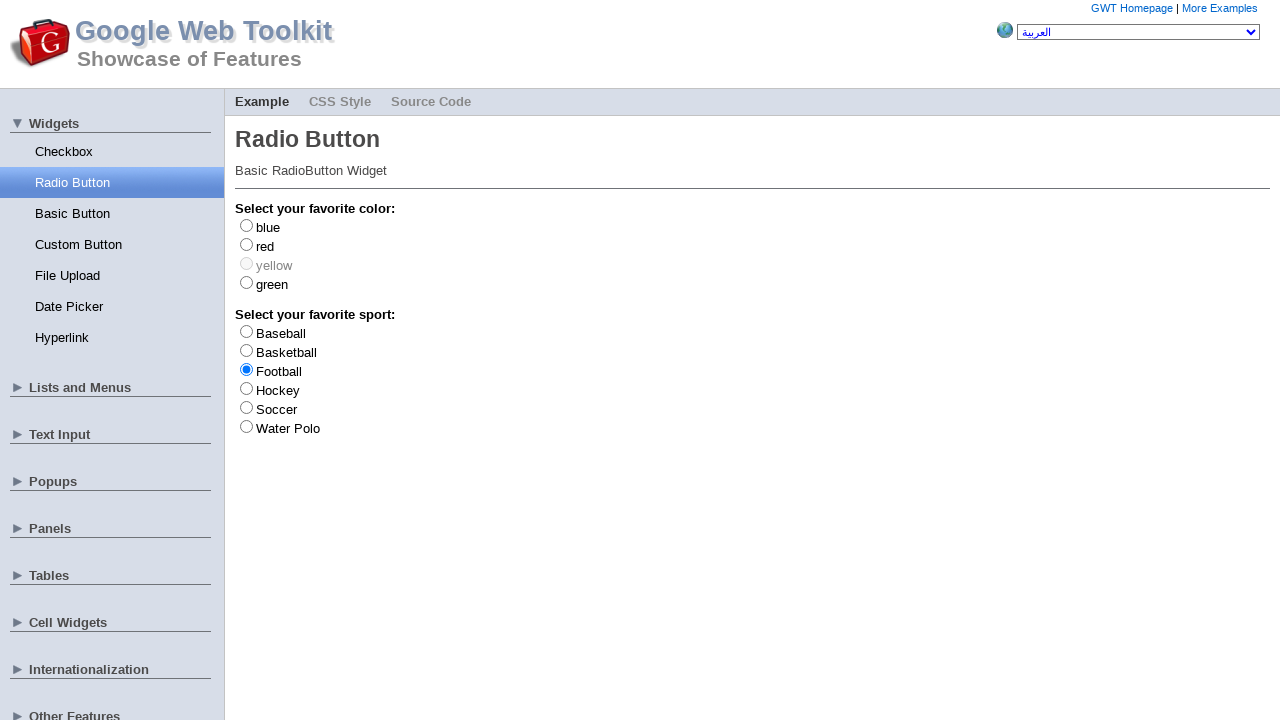

Located Soccer radio button element
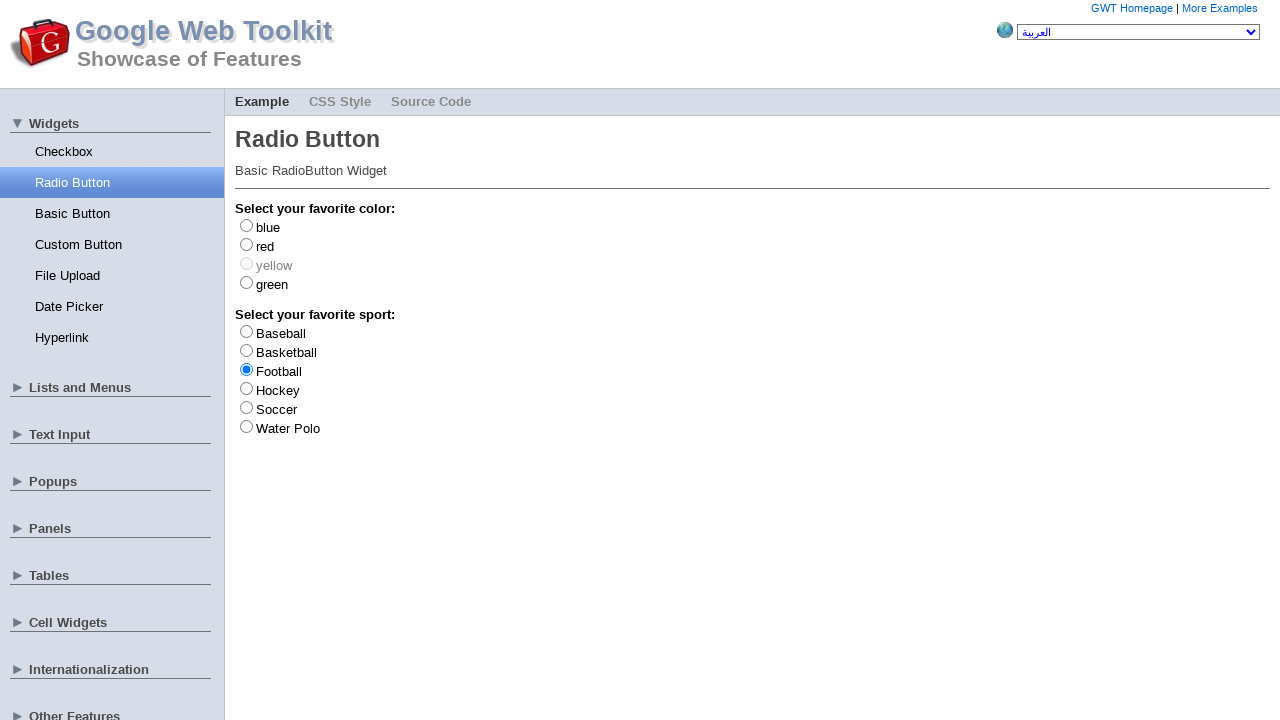

Located Water Polo radio button element
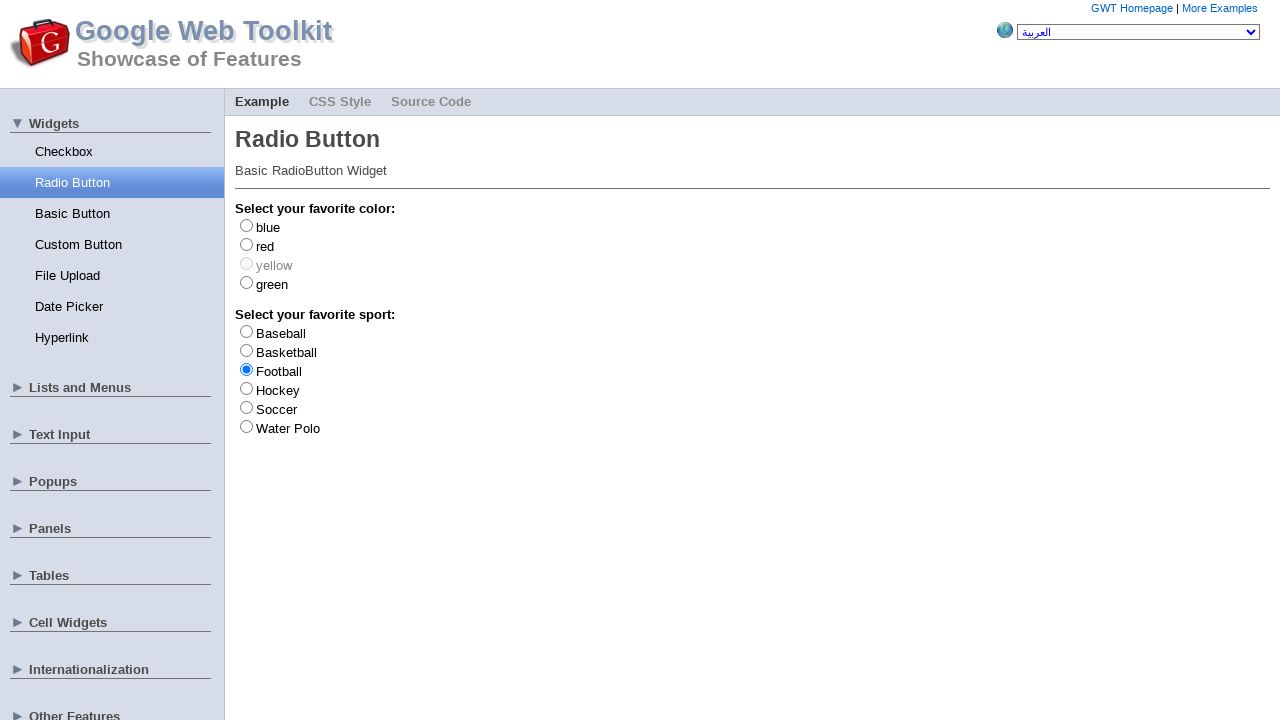

Randomly selected Soccer from available sports
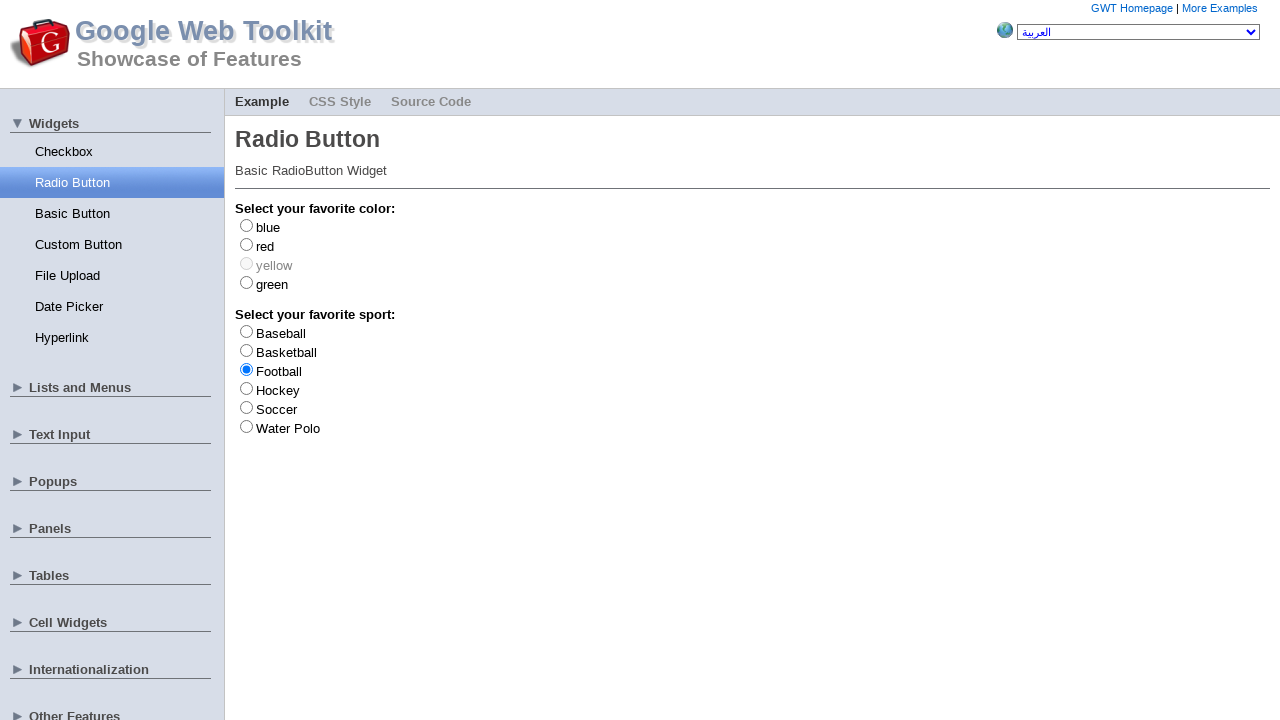

Clicked Soccer radio button at (246, 407) on #gwt-debug-cwRadioButton-sport-Soccer-input
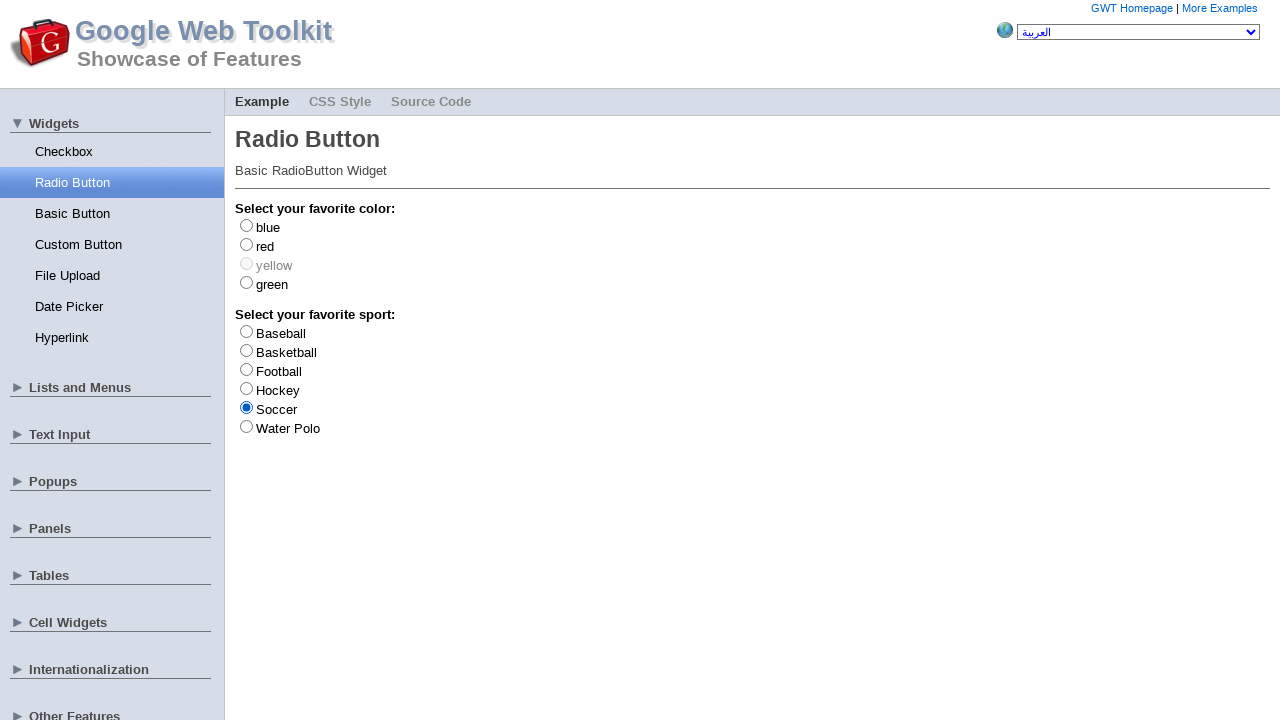

Confirmed Soccer is now selected
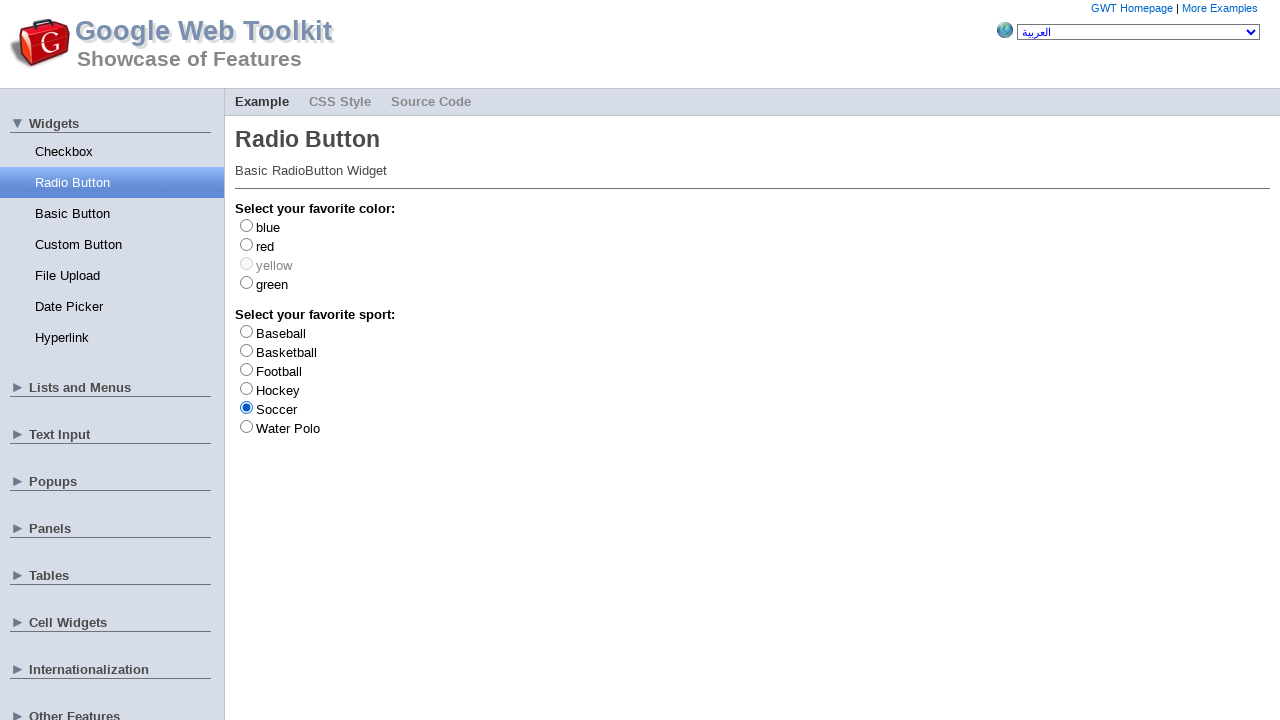

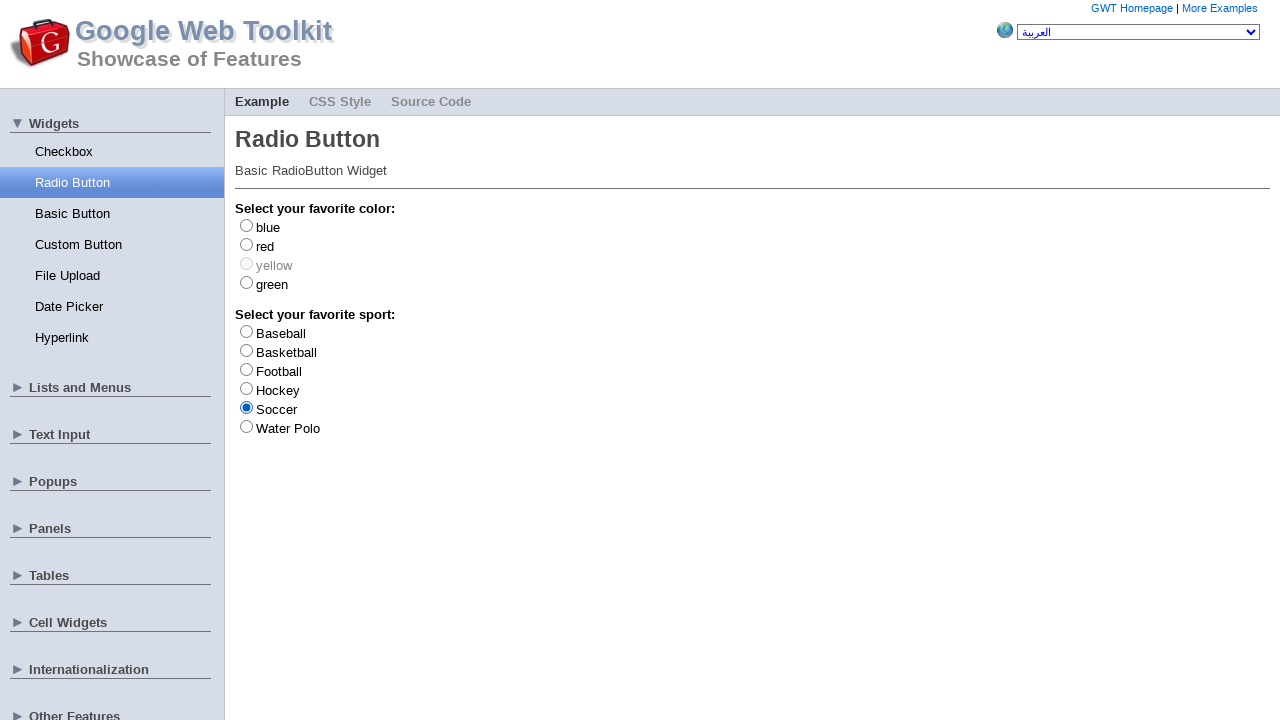